Tests adding todo items to the list by filling the input and pressing Enter, verifying items appear in the list

Starting URL: https://demo.playwright.dev/todomvc

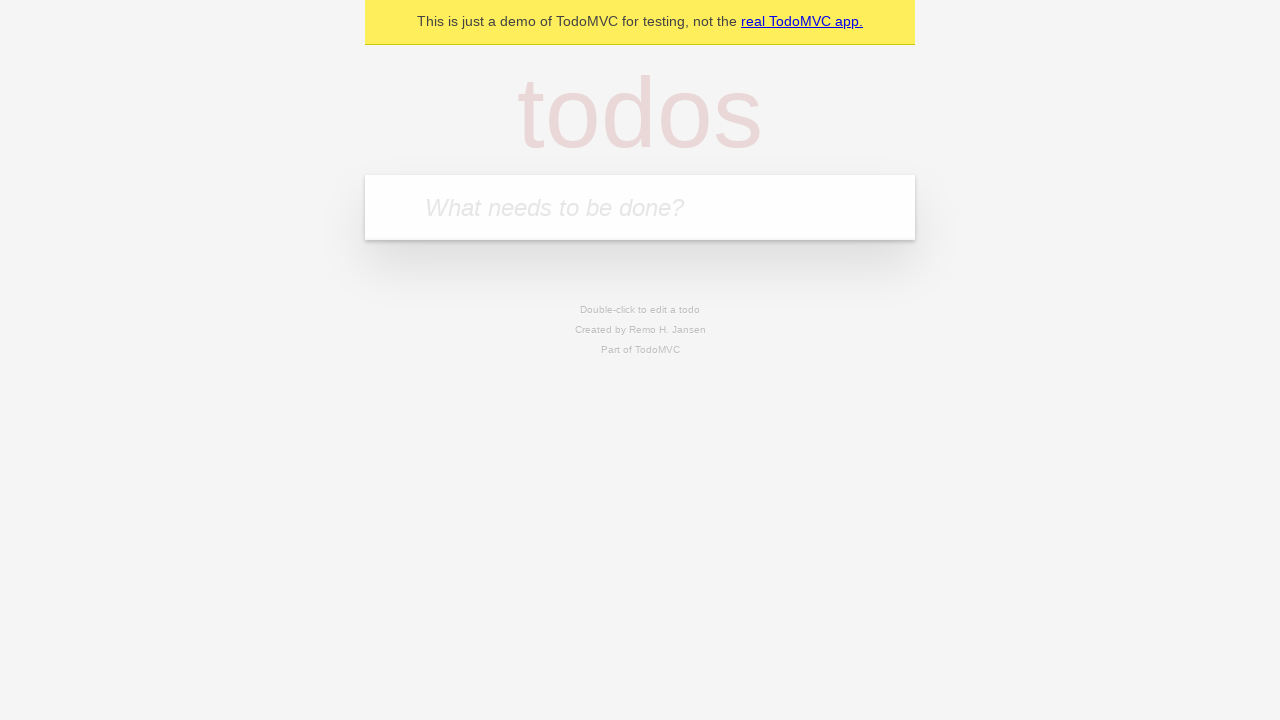

Filled todo input with 'buy some cheese' on internal:attr=[placeholder="What needs to be done?"i]
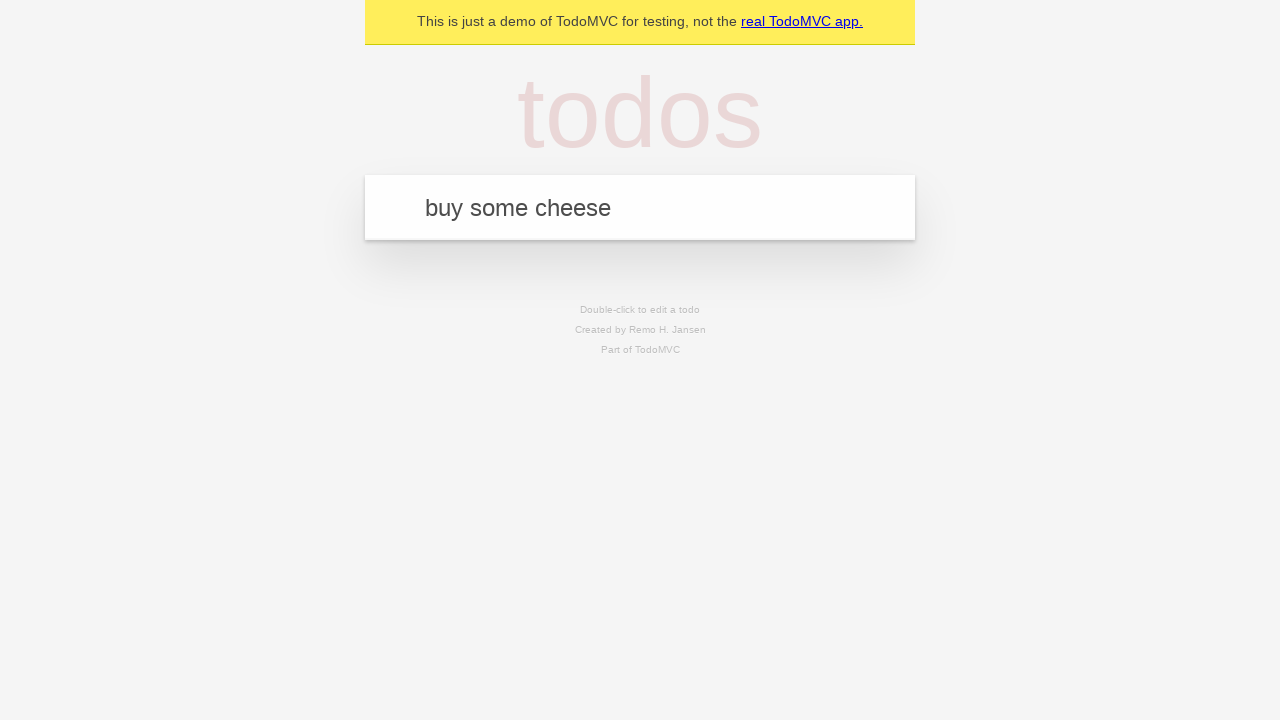

Pressed Enter to add first todo on internal:attr=[placeholder="What needs to be done?"i]
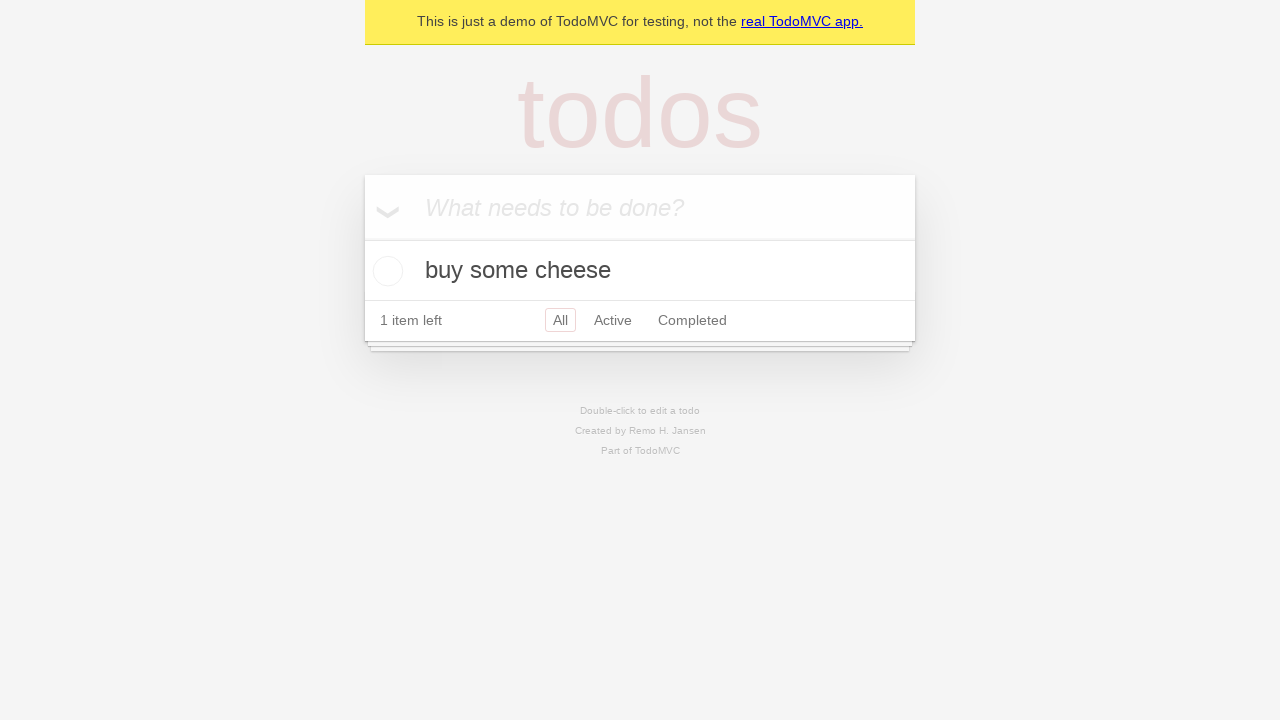

First todo appeared in the list
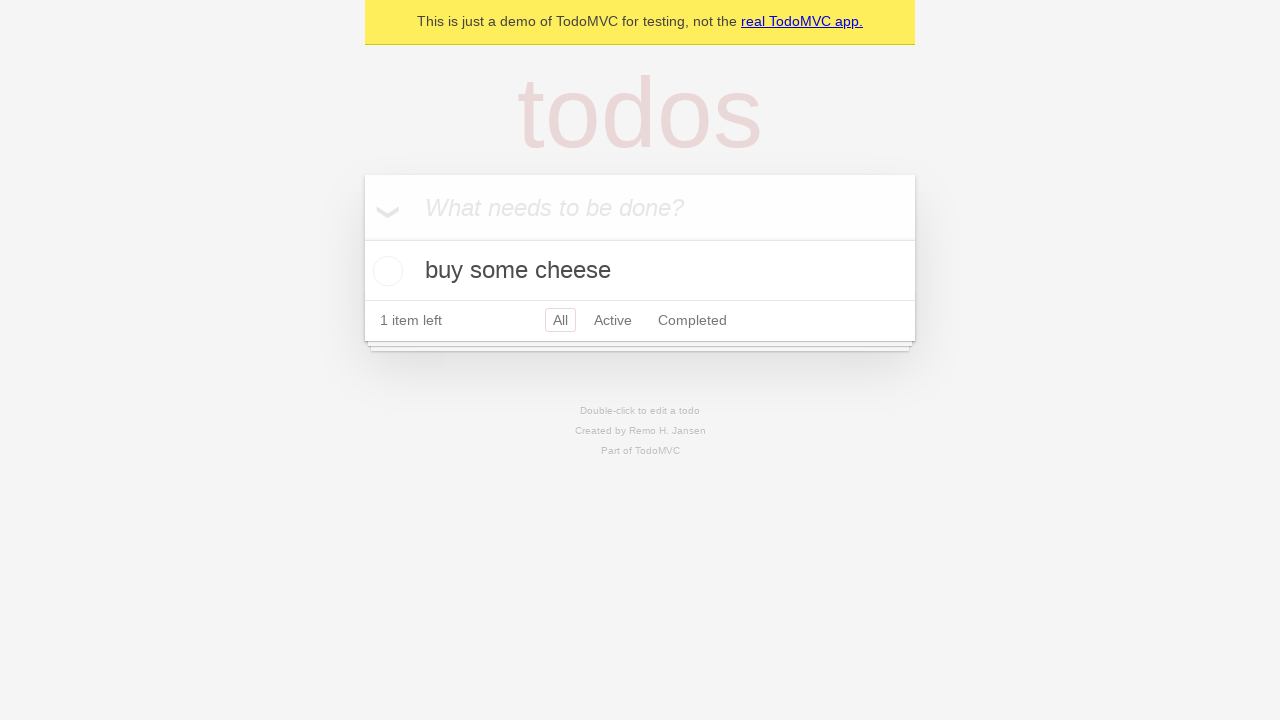

Filled todo input with 'feed the cat' on internal:attr=[placeholder="What needs to be done?"i]
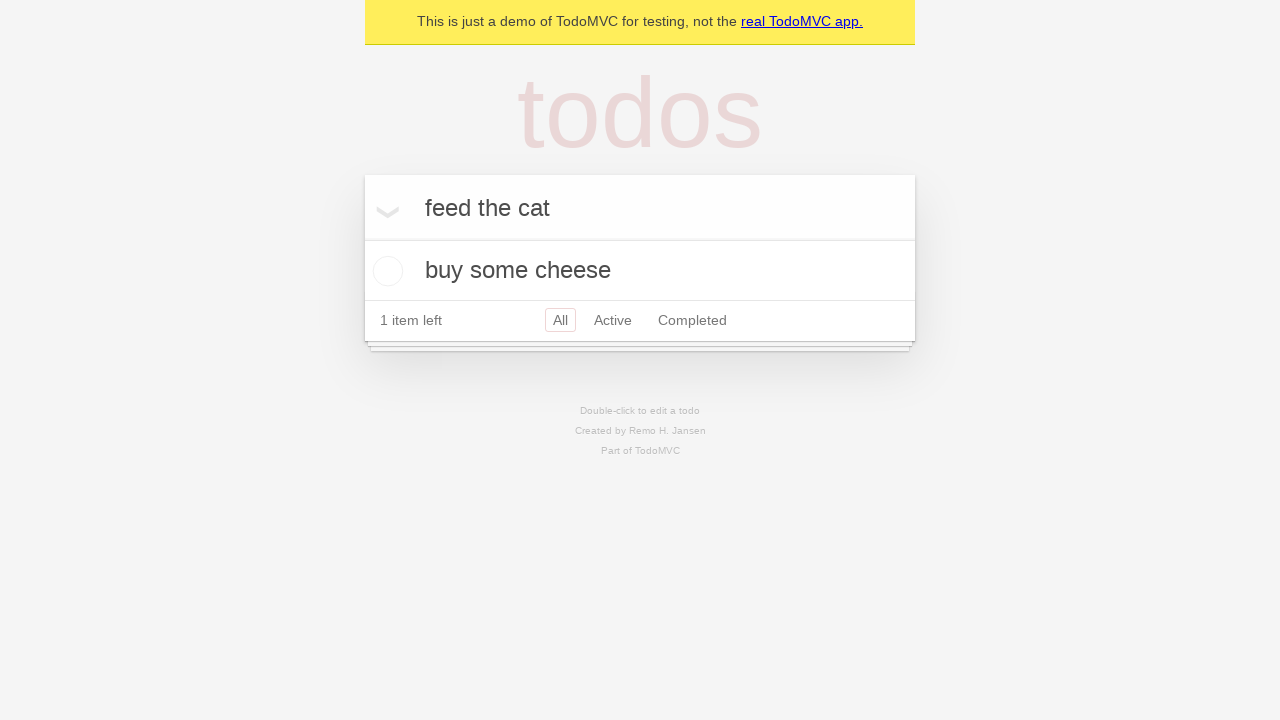

Pressed Enter to add second todo on internal:attr=[placeholder="What needs to be done?"i]
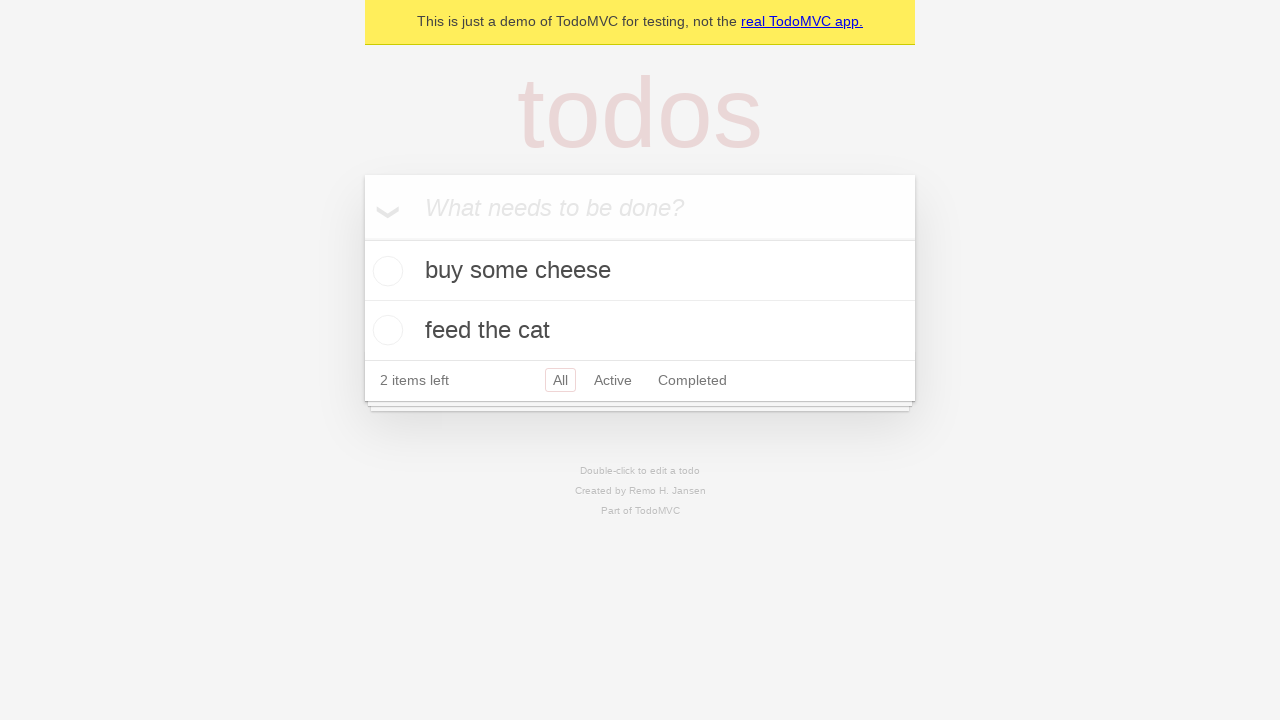

Verified both todos are visible in the list
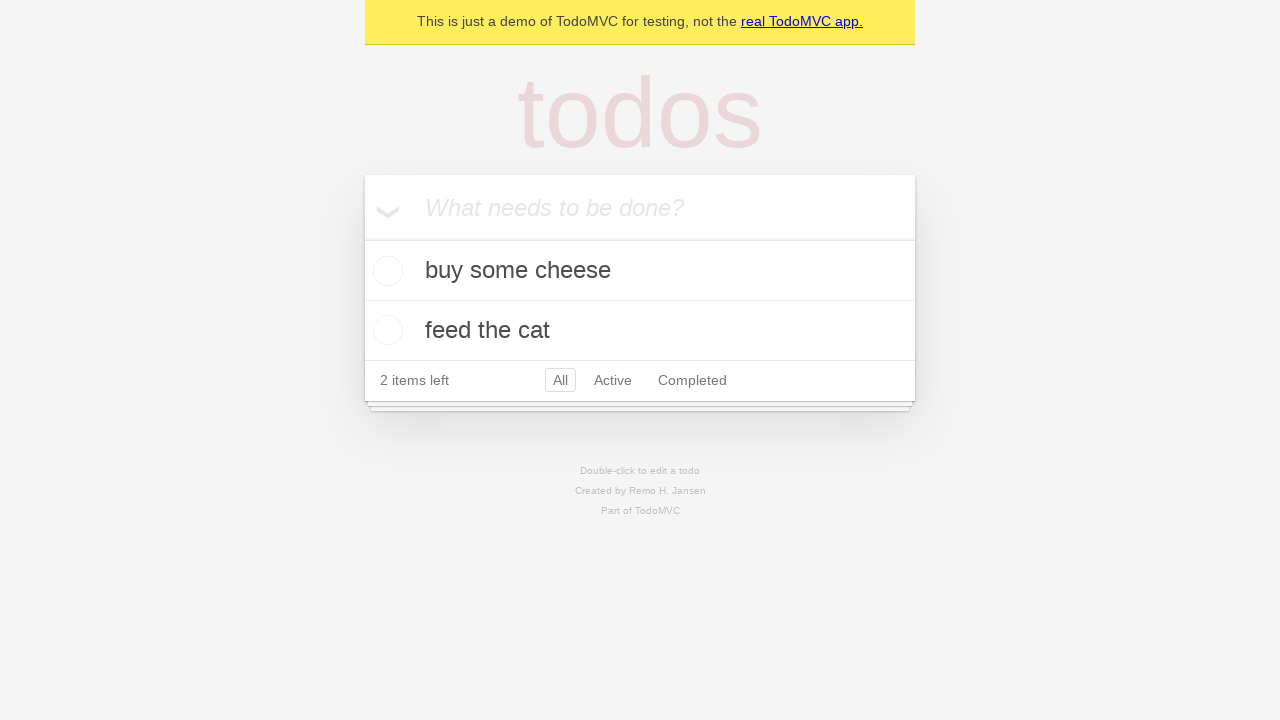

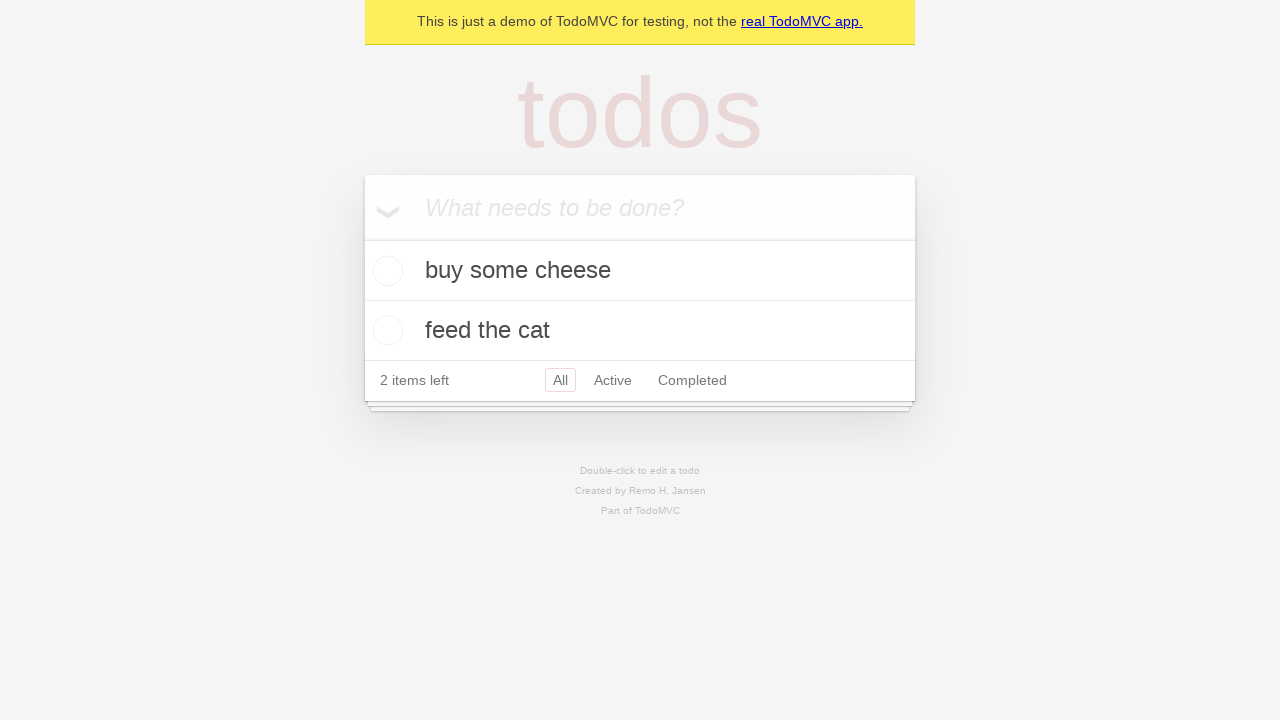